Solves a math captcha by extracting a value, calculating its result, filling the answer, selecting checkboxes and radio buttons, then submitting the form

Starting URL: http://suninjuly.github.io/math.html

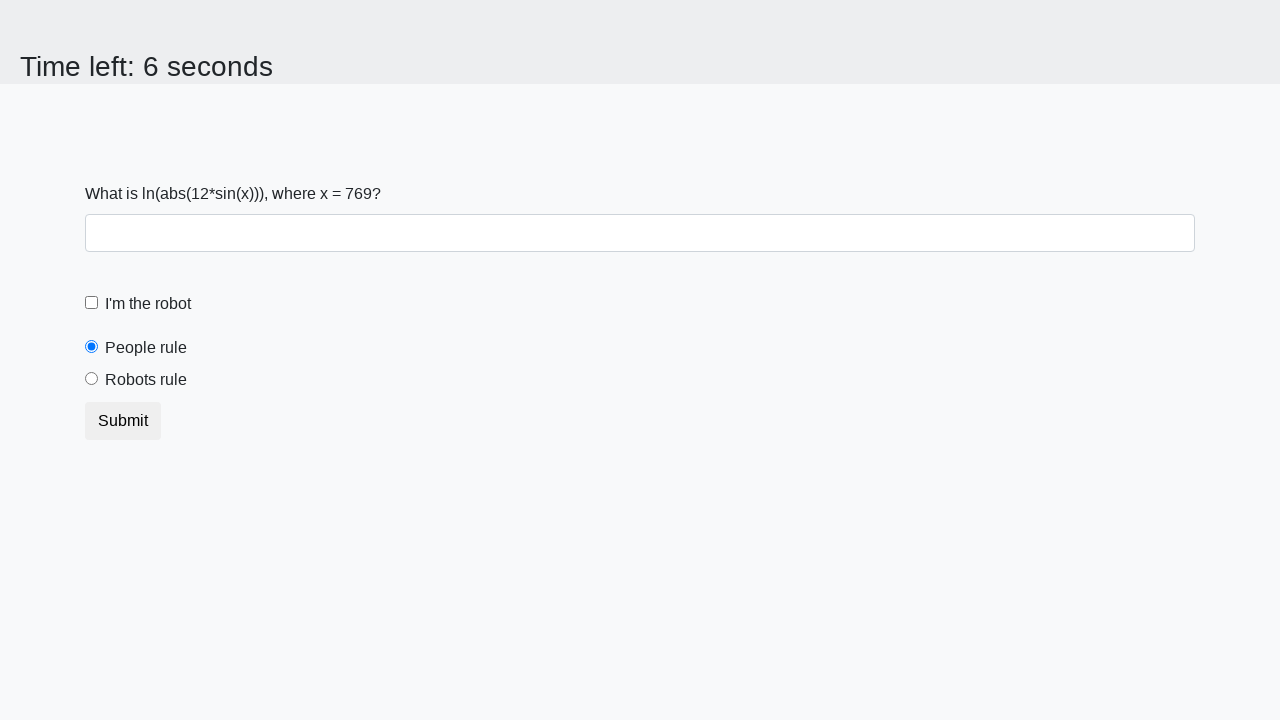

Located the input value element on the page
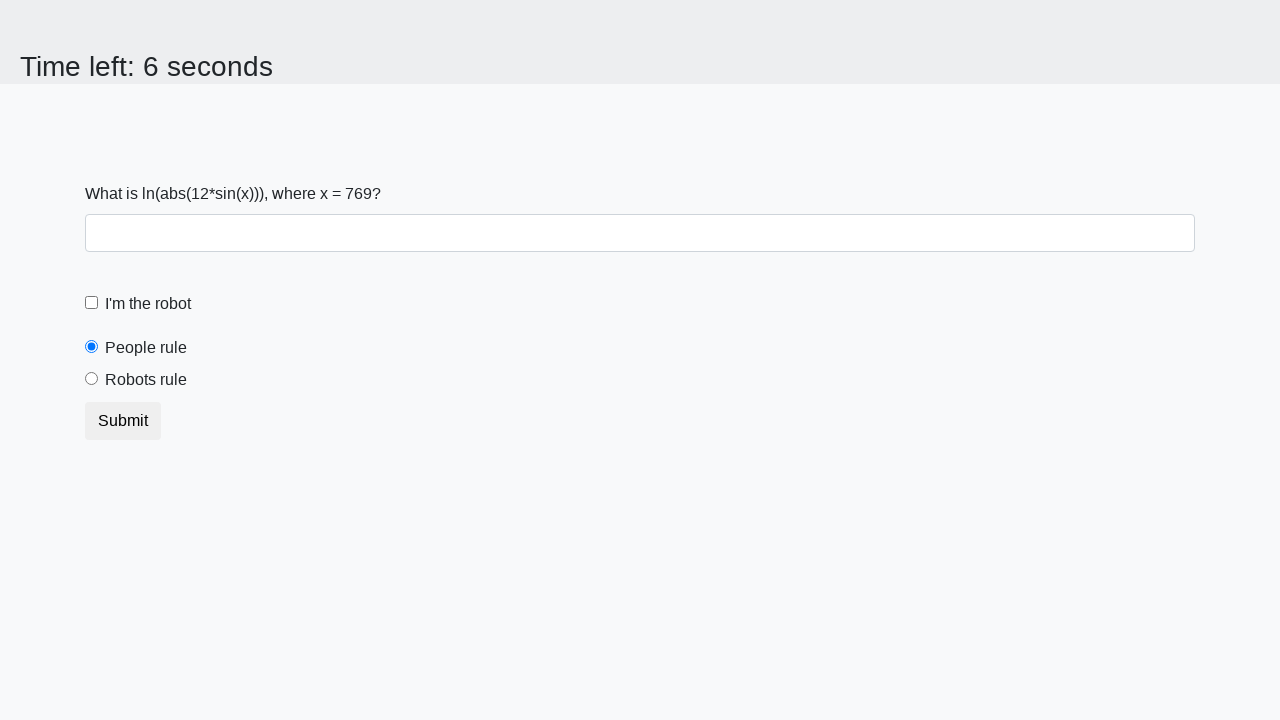

Extracted the x value from the math captcha element
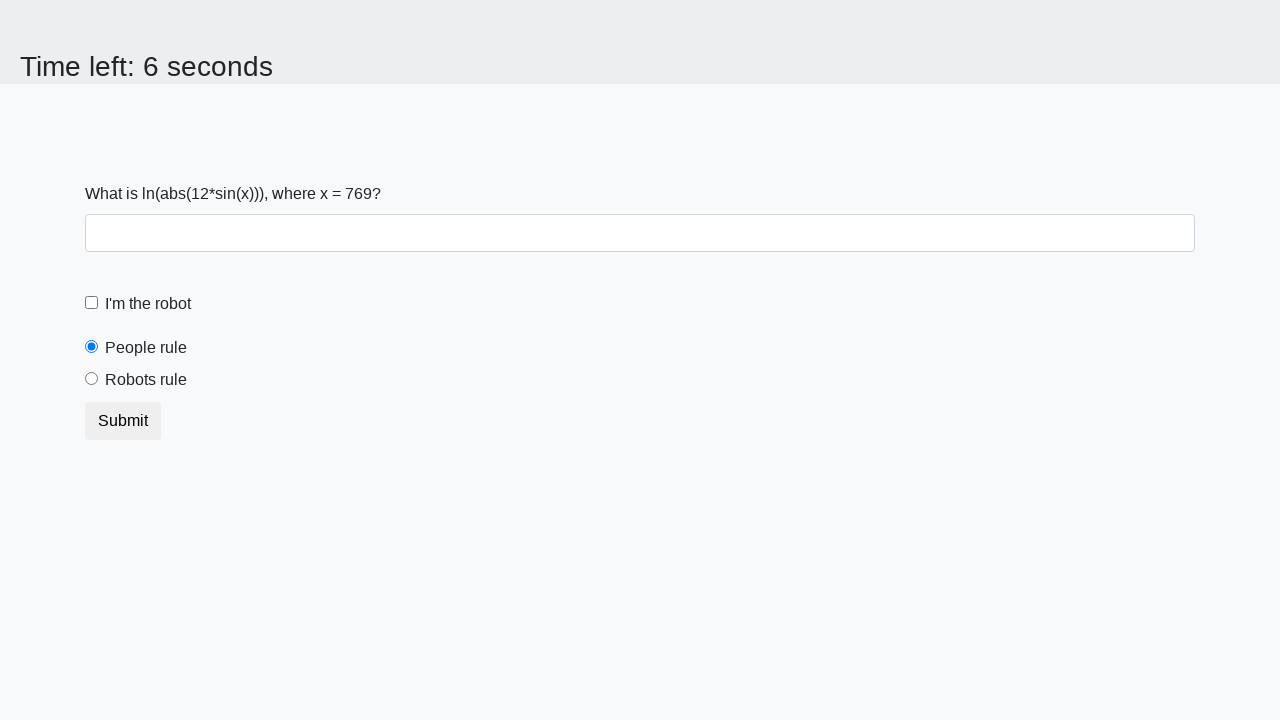

Calculated the math formula result: log(abs(12*sin(x)))
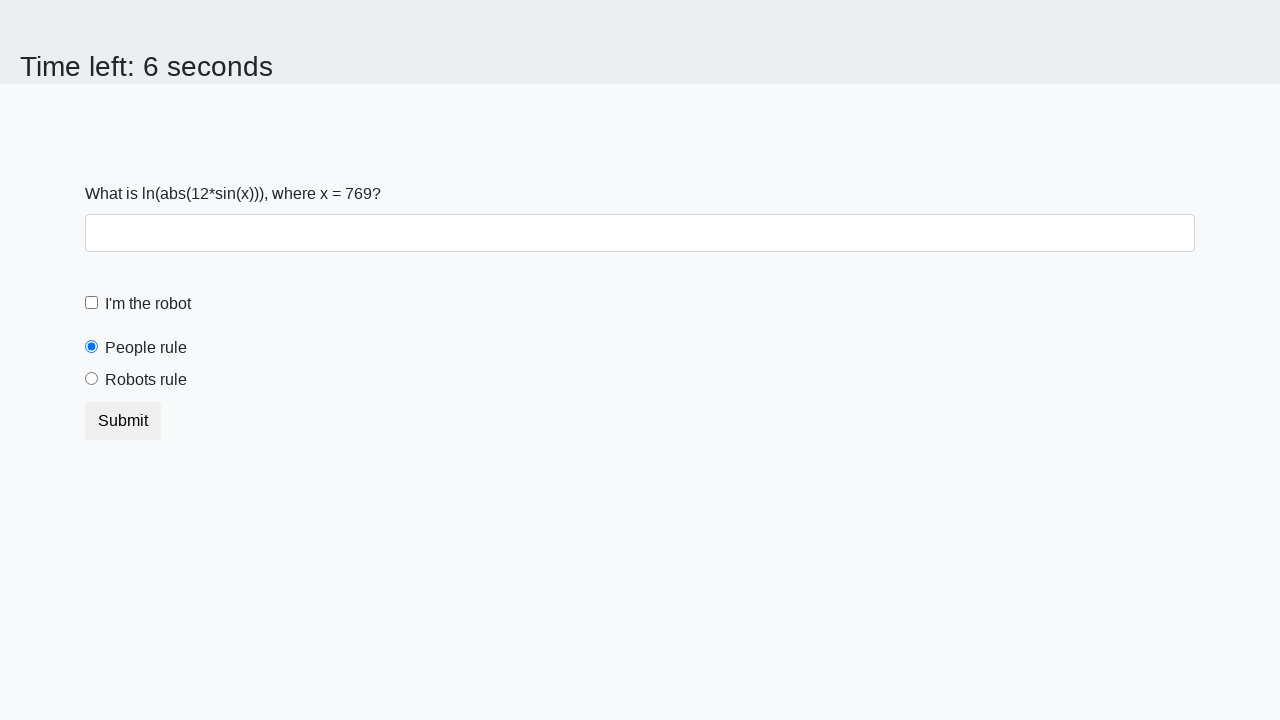

Filled the answer field with the calculated result on input#answer
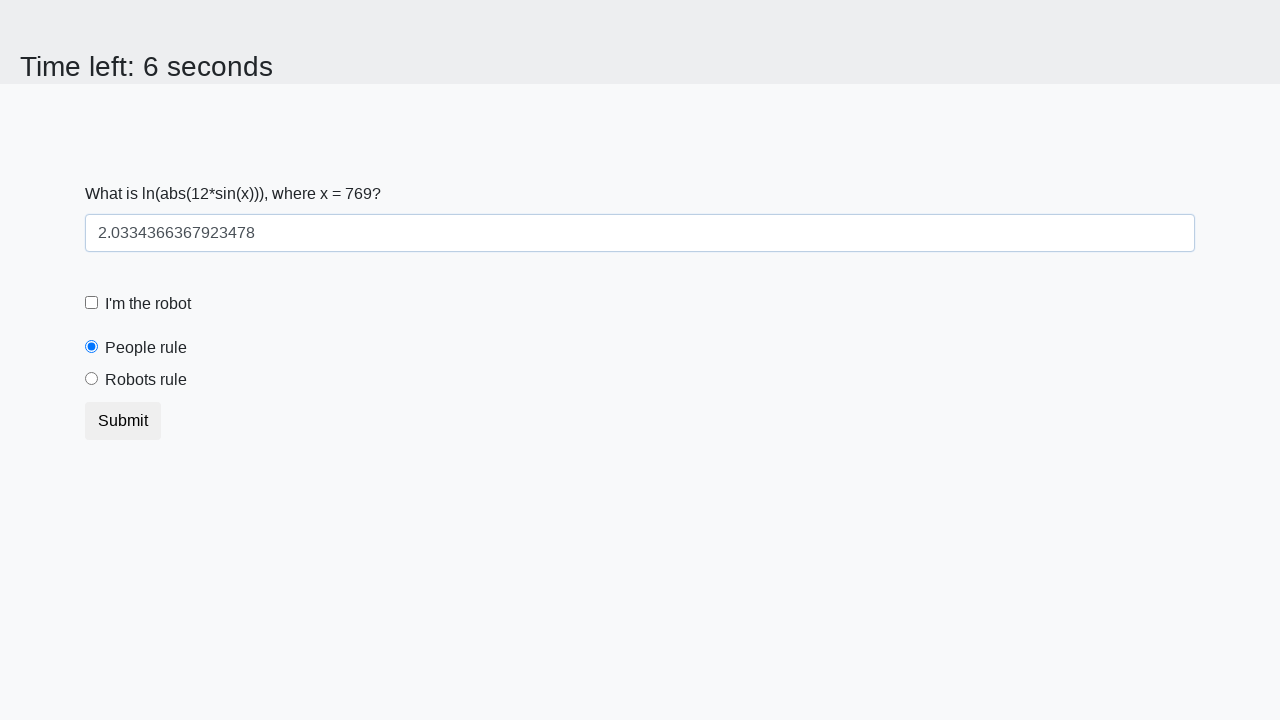

Clicked the 'I'm not a robot' checkbox at (92, 303) on #robotCheckbox
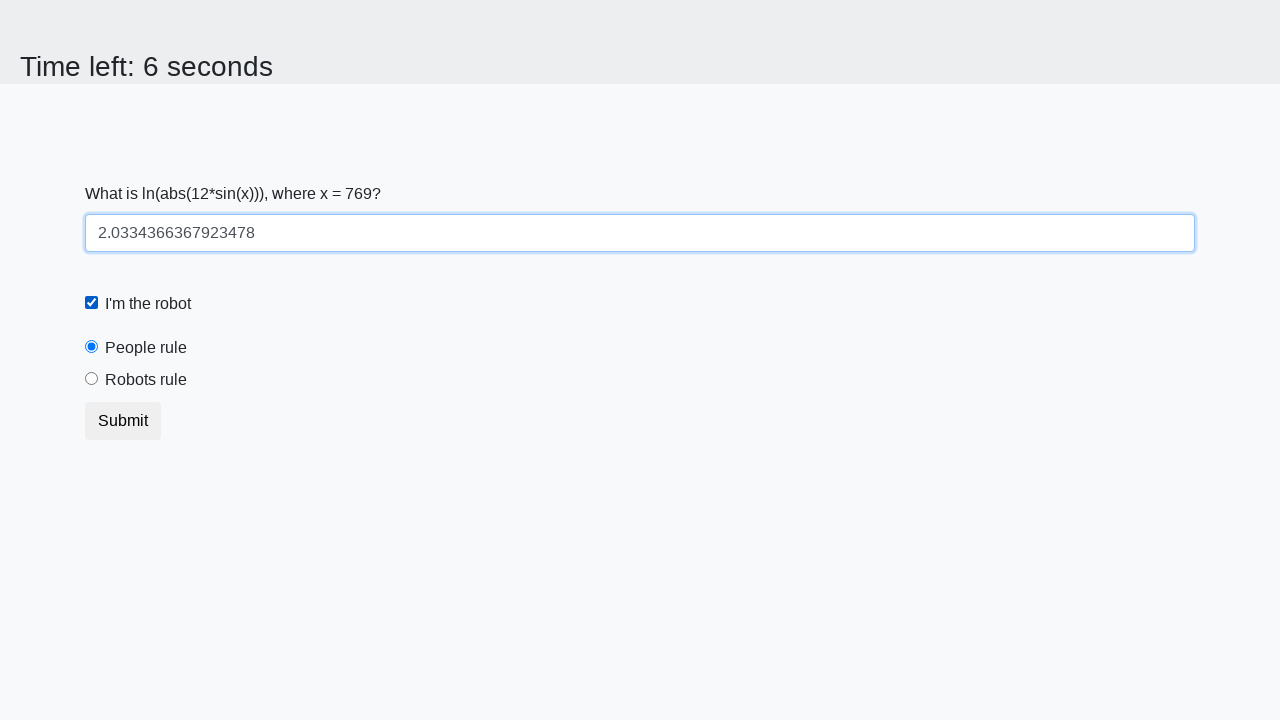

Selected the 'robots rule' radio button at (92, 379) on #robotsRule
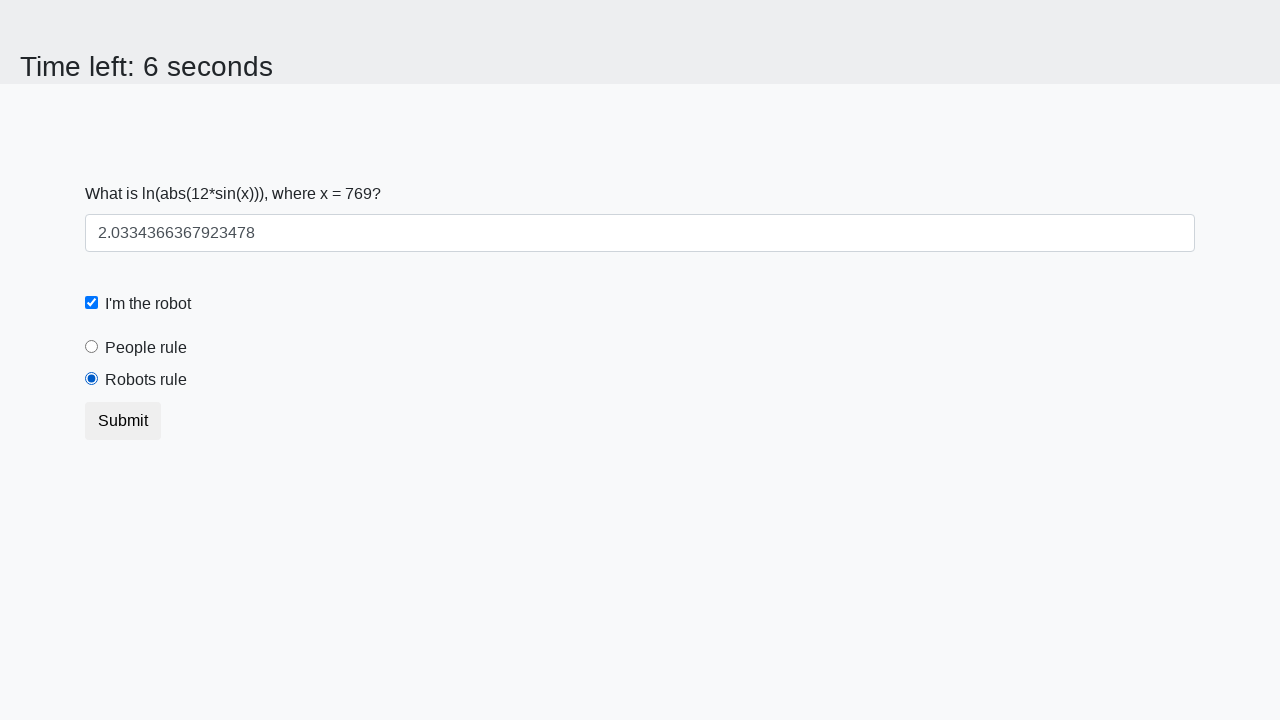

Clicked the submit button to submit the form at (123, 421) on button.btn
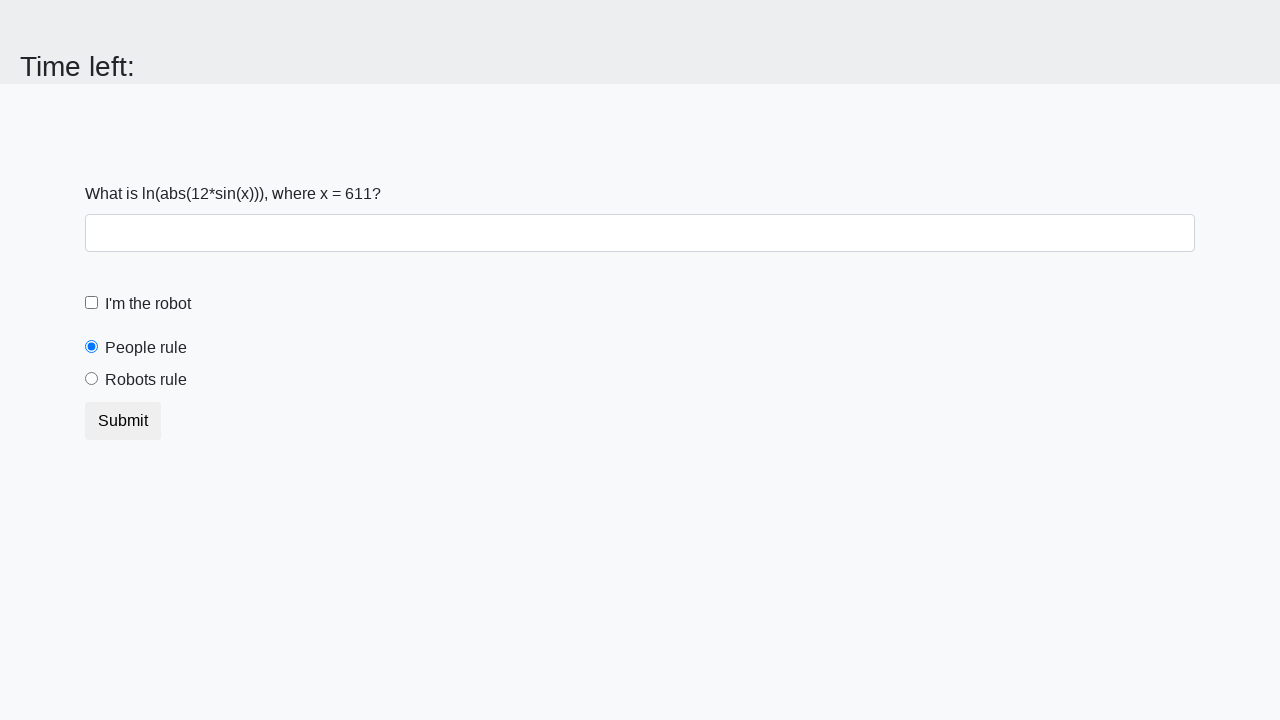

Waited for result to appear after form submission
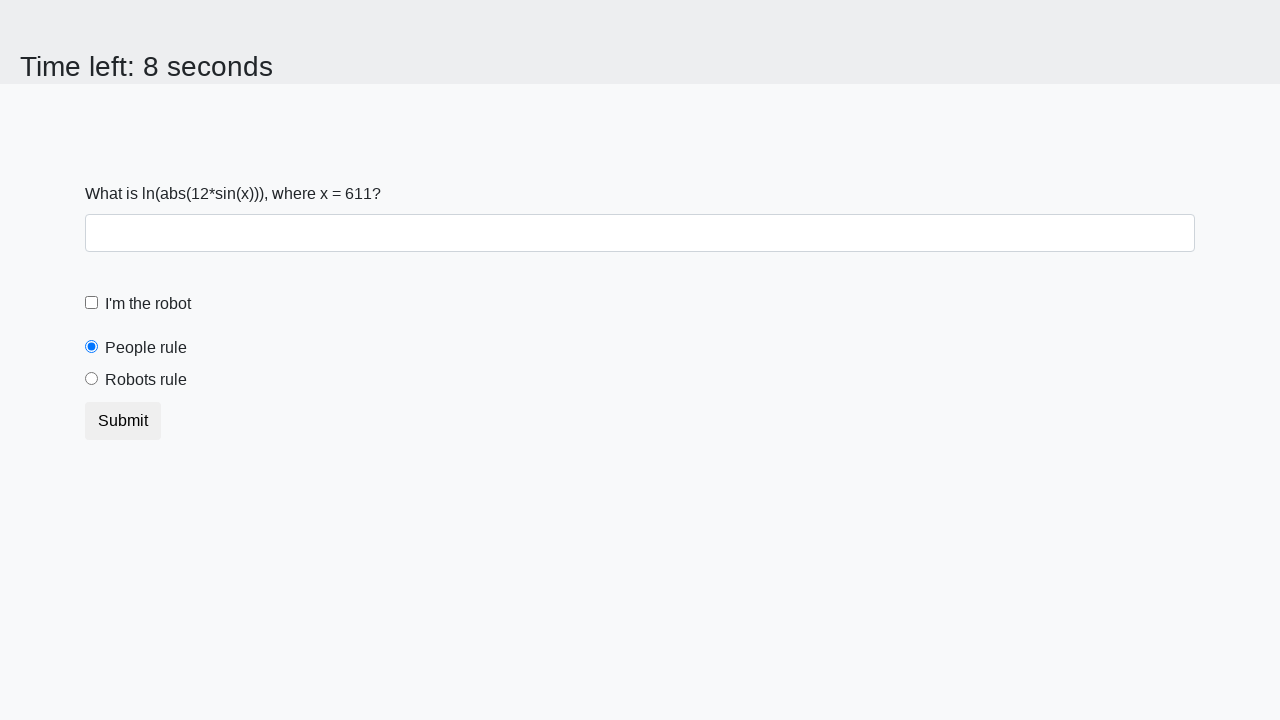

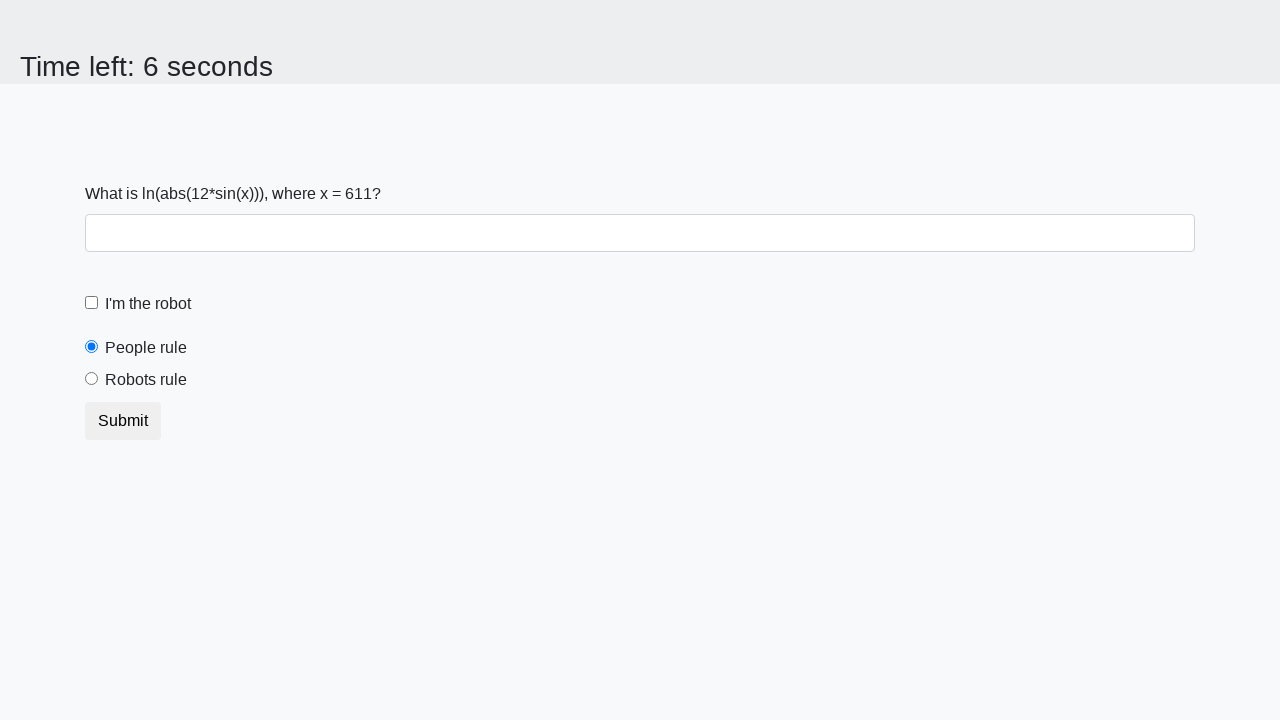